Tests YouTube social media link in footer and returns to home

Starting URL: https://www.decathlon.in

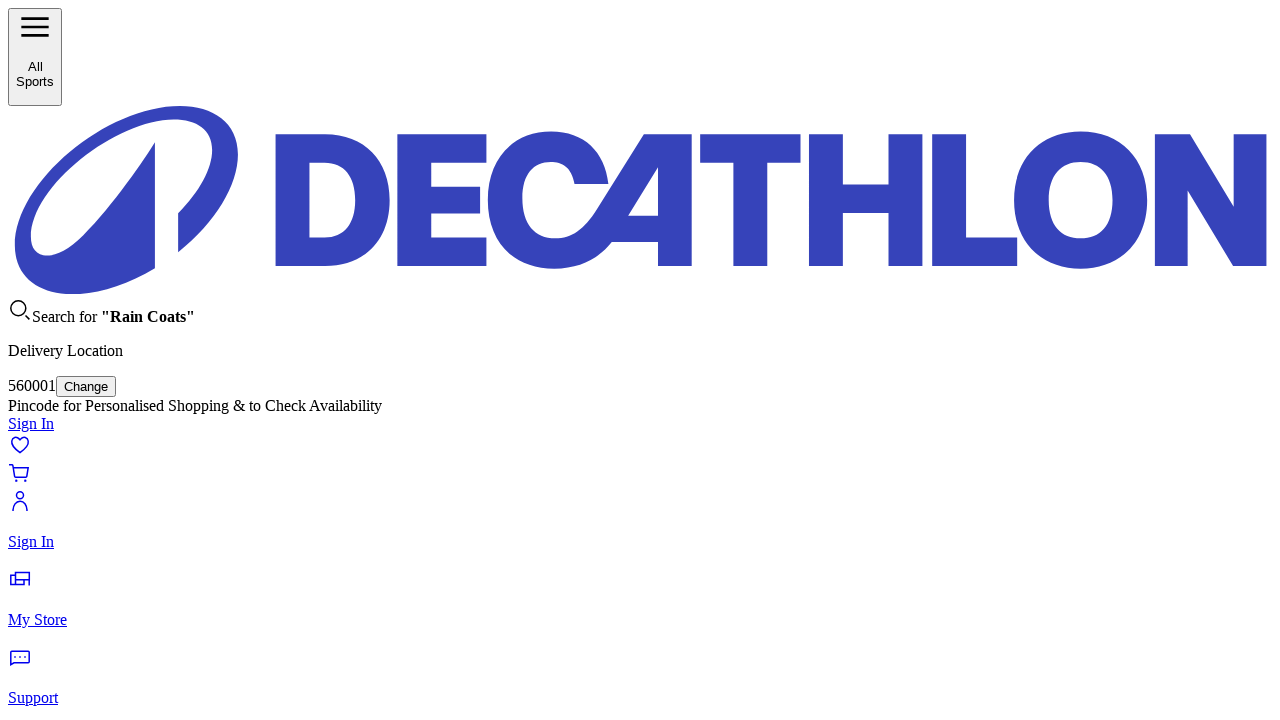

Scrolled to footer of Decathlon home page
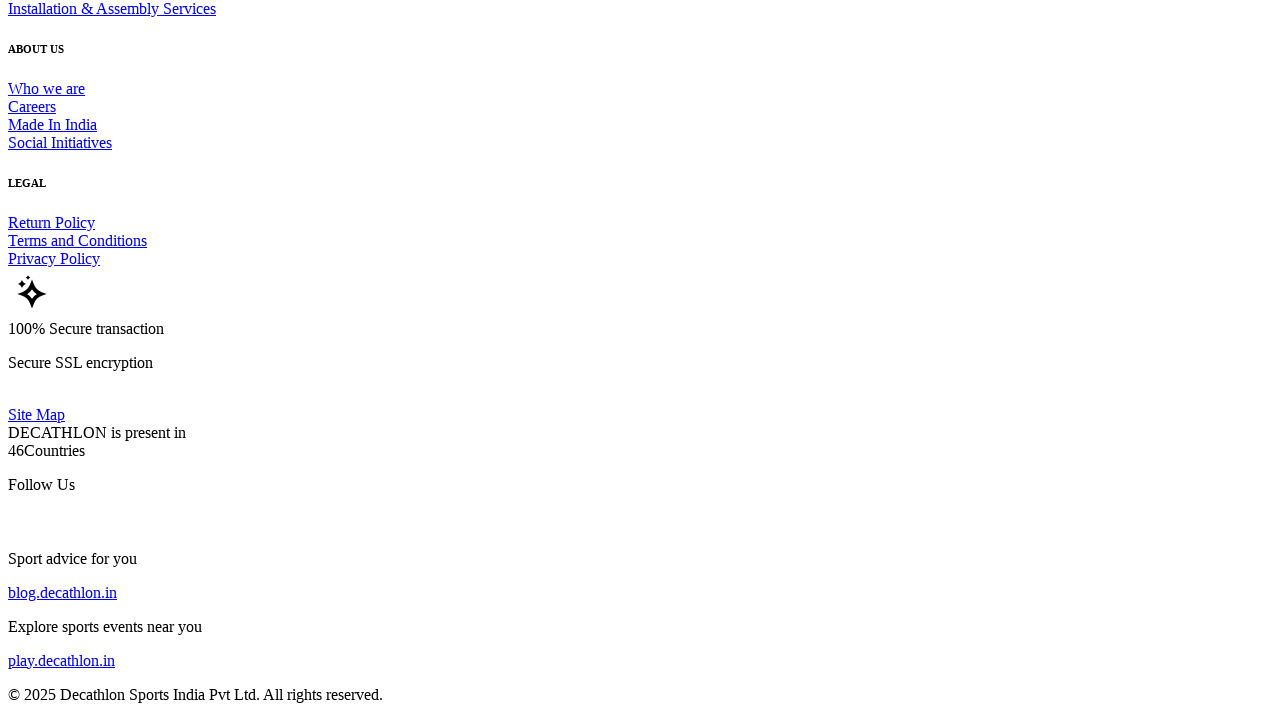

Clicked YouTube social media link in footer at (65, 543) on xpath=//a[contains(@href, 'youtube')]//img
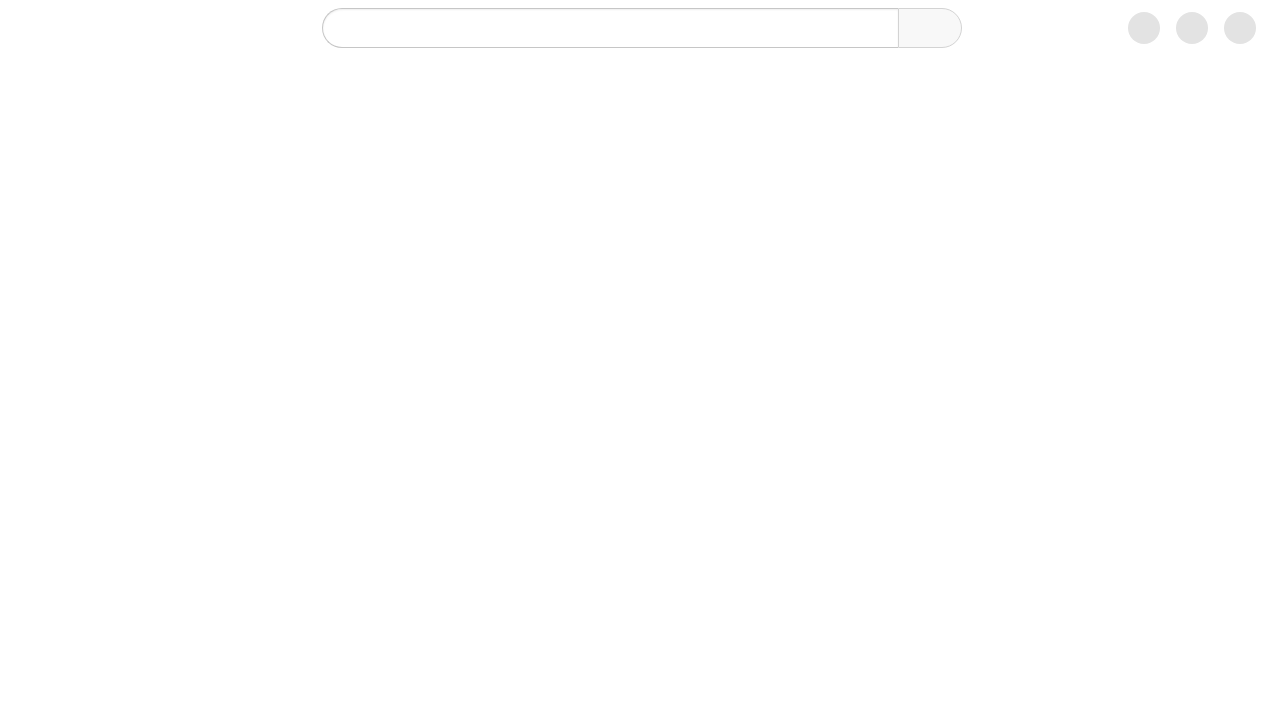

Clicked Decathlon logo to return to home page at (118, 28) on xpath=//a[contains(@class, 'logo') or @aria-label='logo']
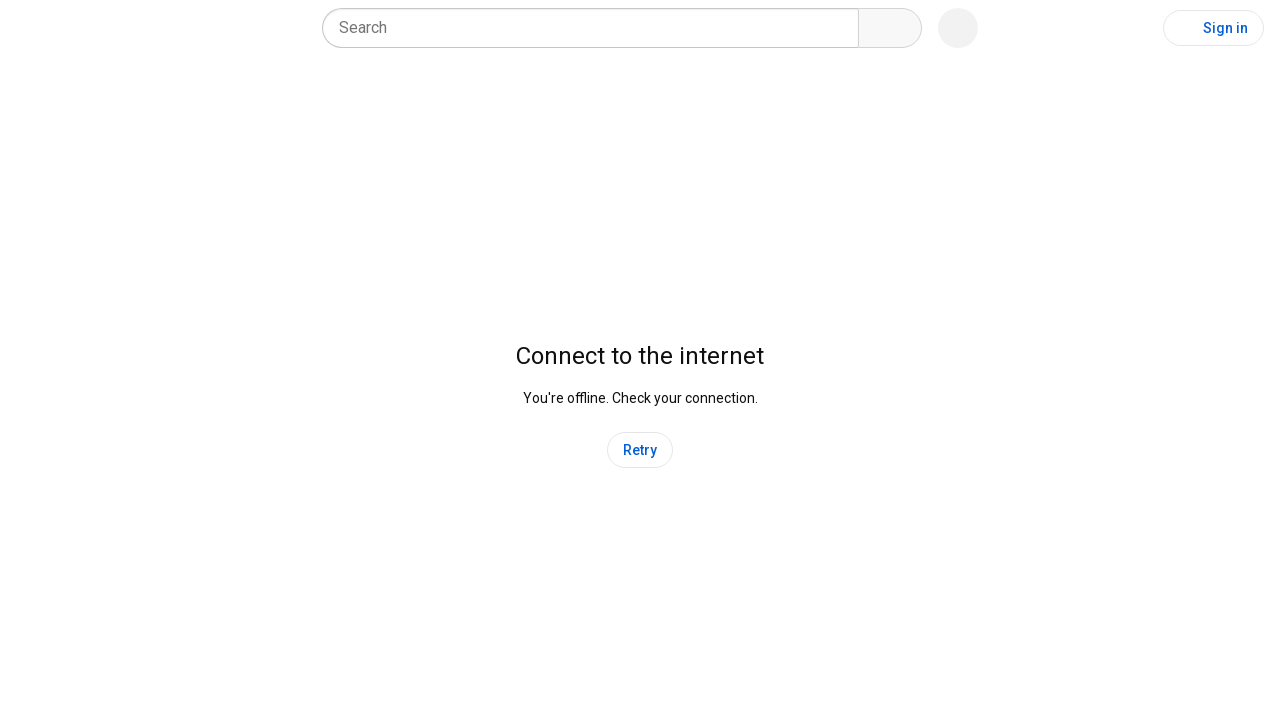

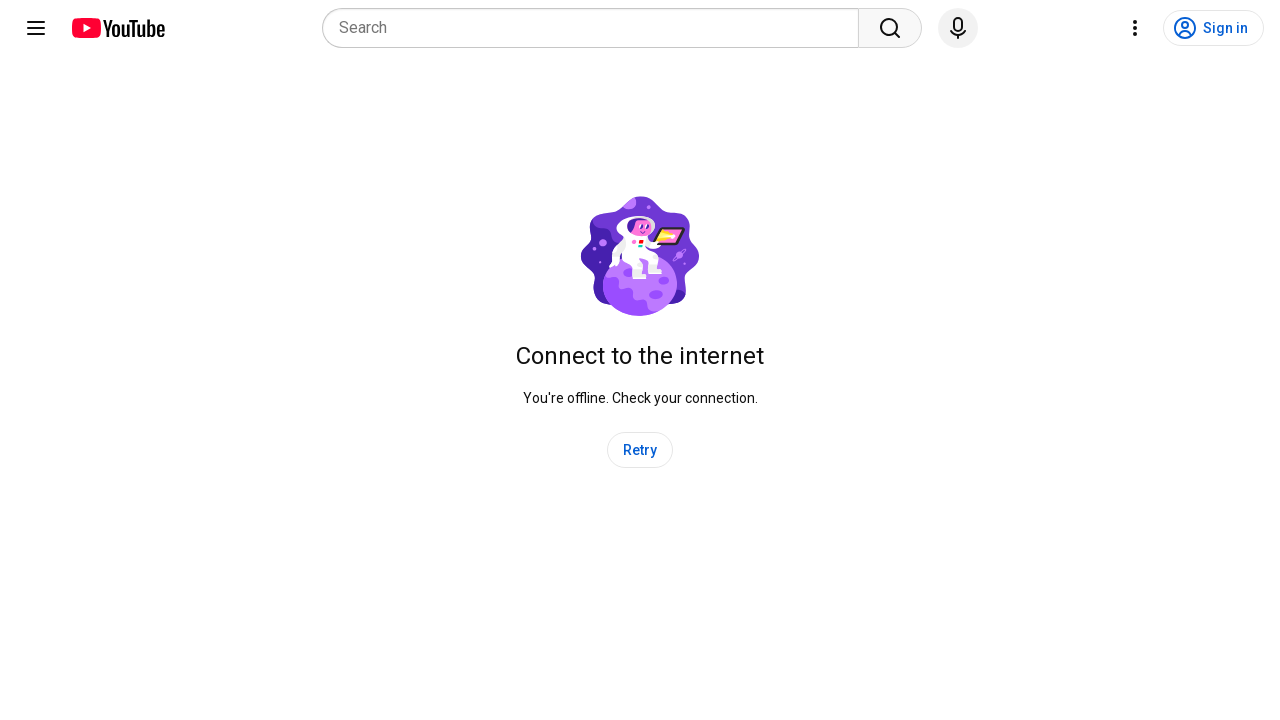